Takes a full page screenshot of the test automation practice blog

Starting URL: https://testautomationpractice.blogspot.com/

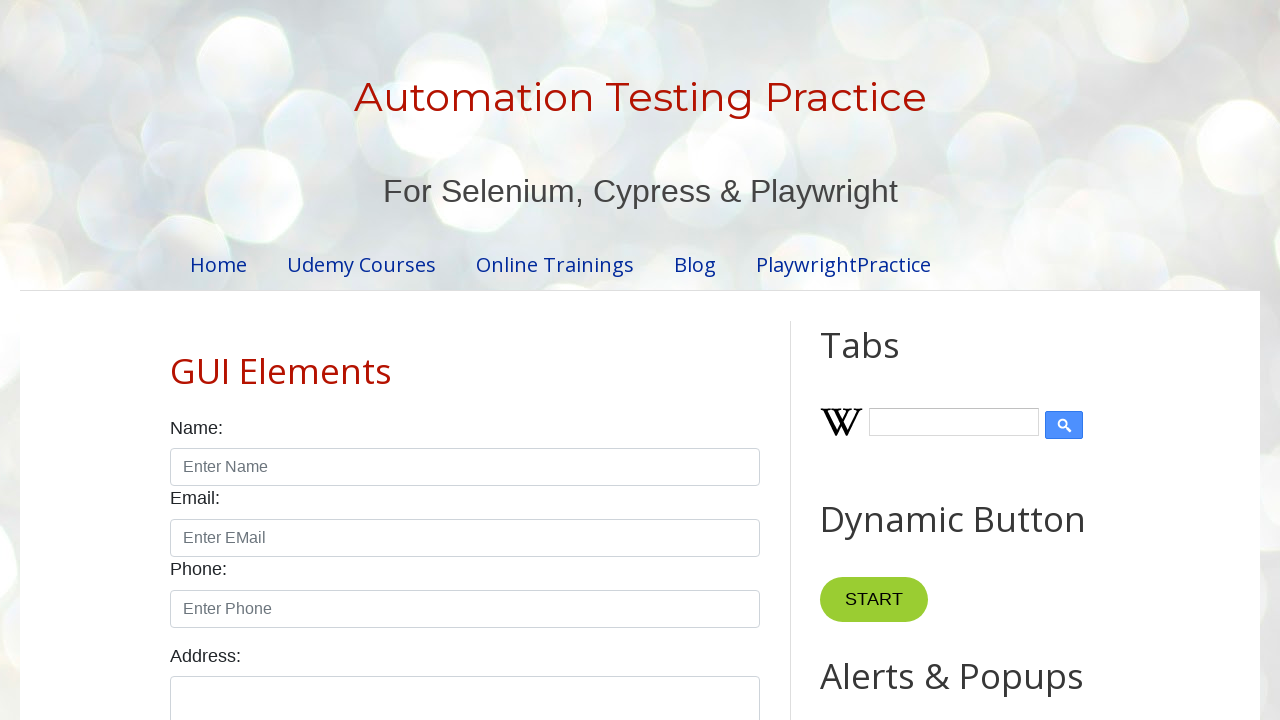

Took full page screenshot of test automation practice blog
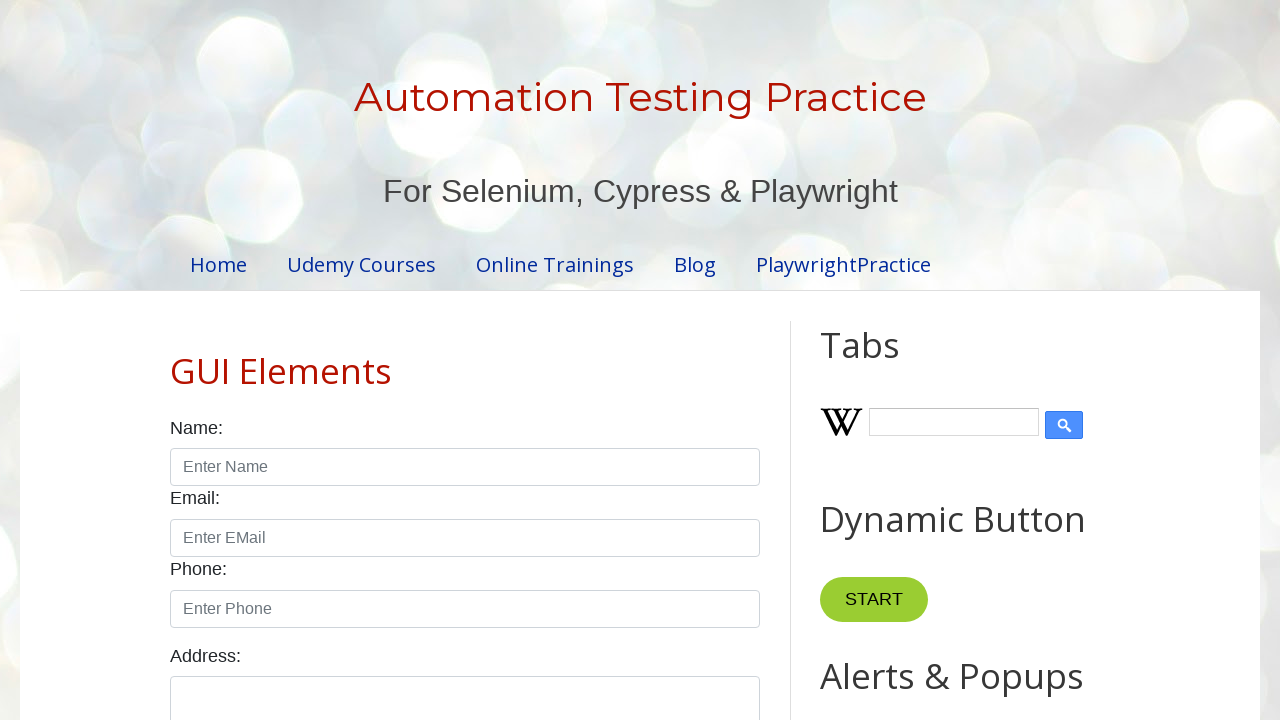

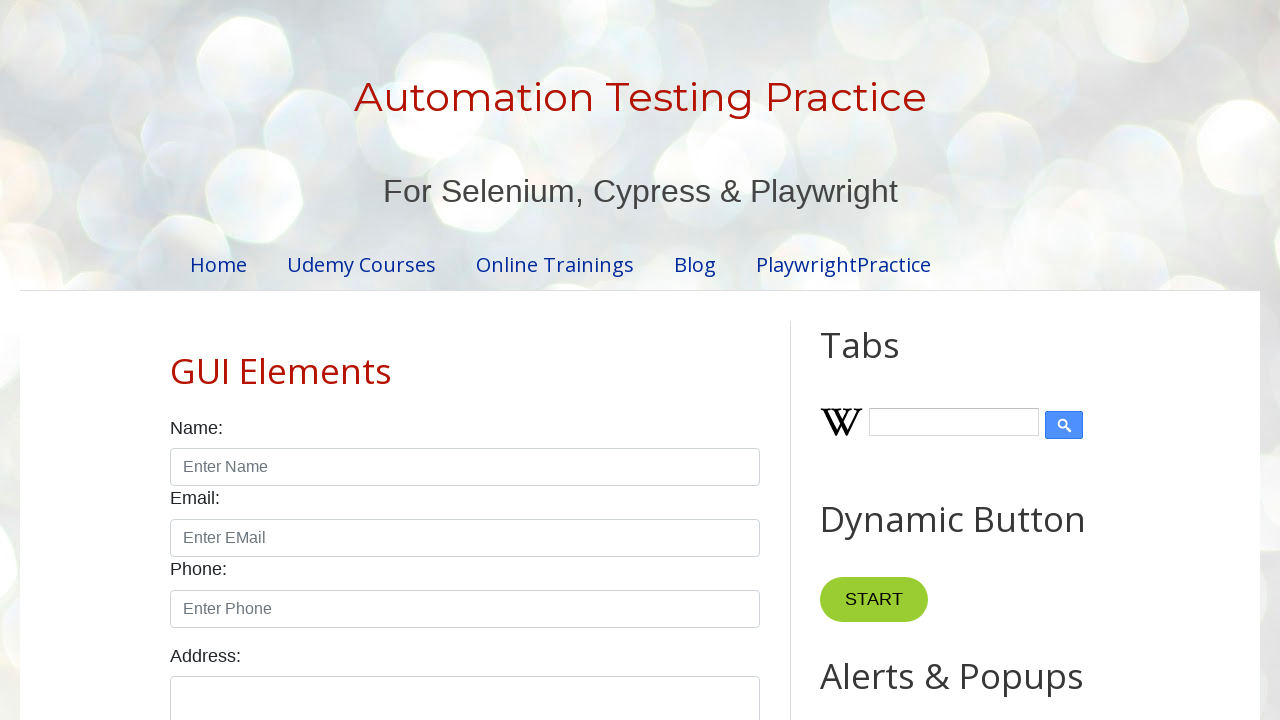